Tests iframe handling by switching to the first frame on the page and clicking a button inside it

Starting URL: https://leafground.com/frame.xhtml

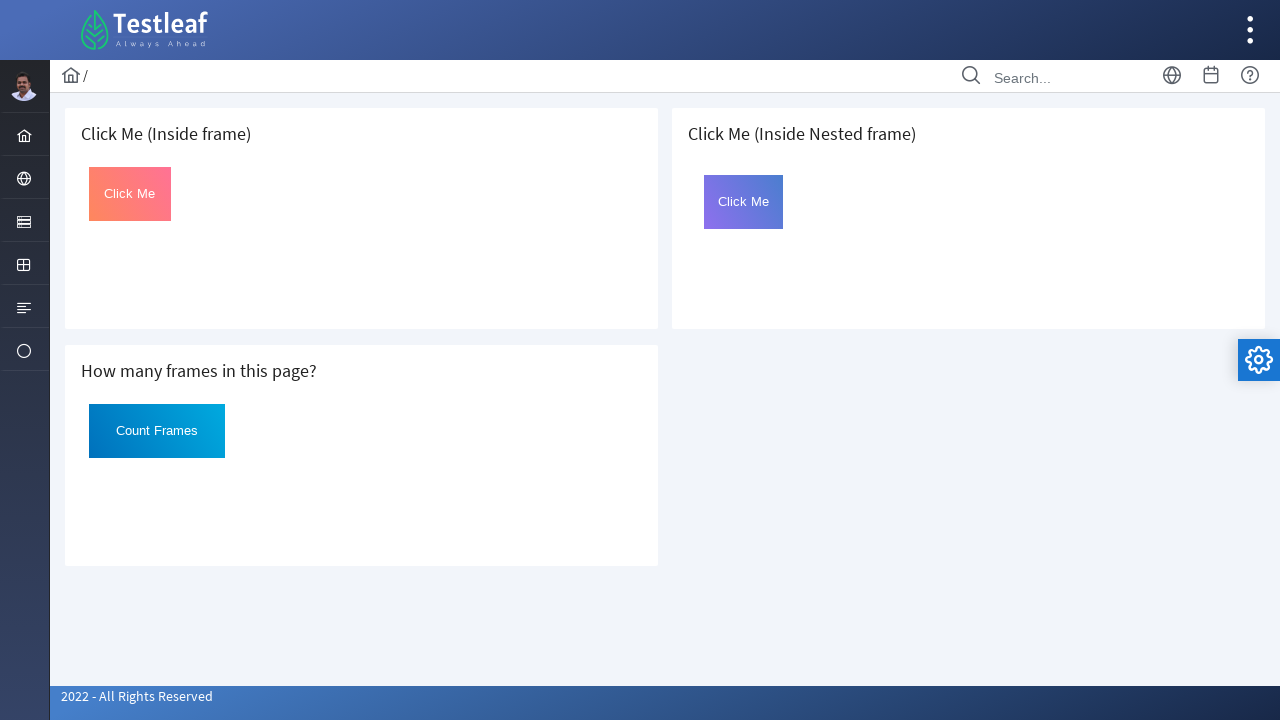

Navigated to iframe handling test page
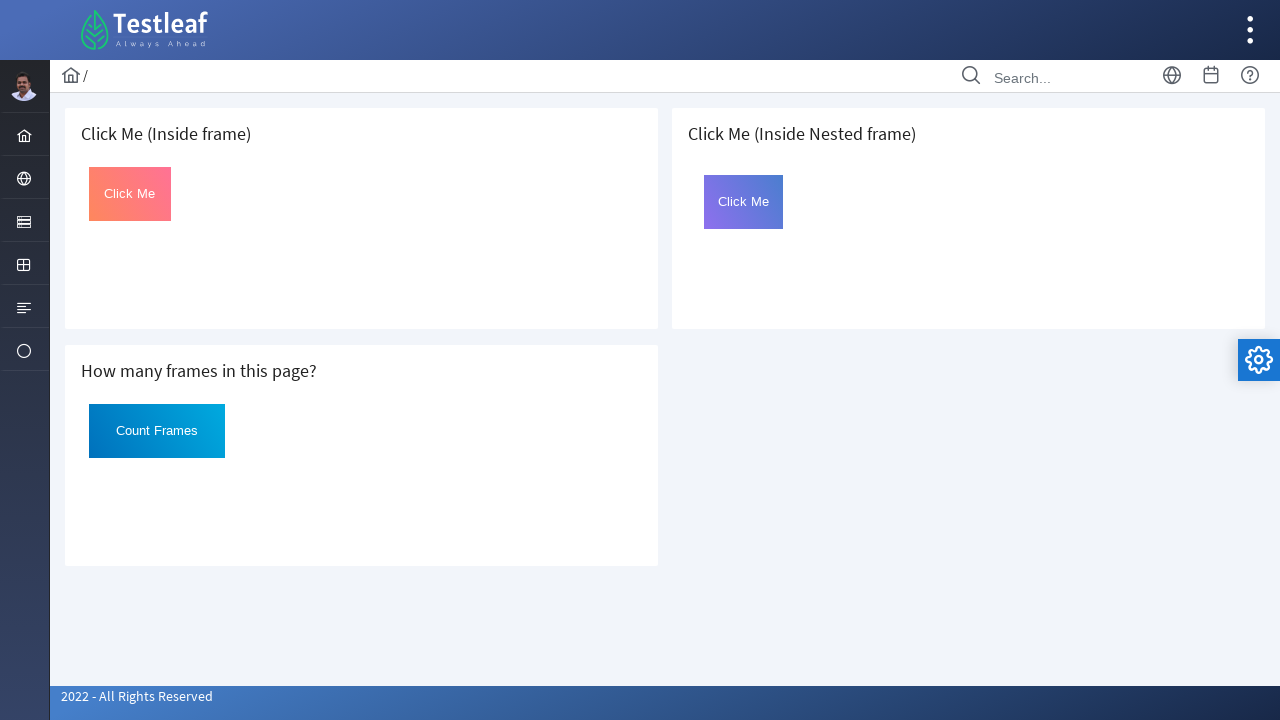

Located the first iframe on the page
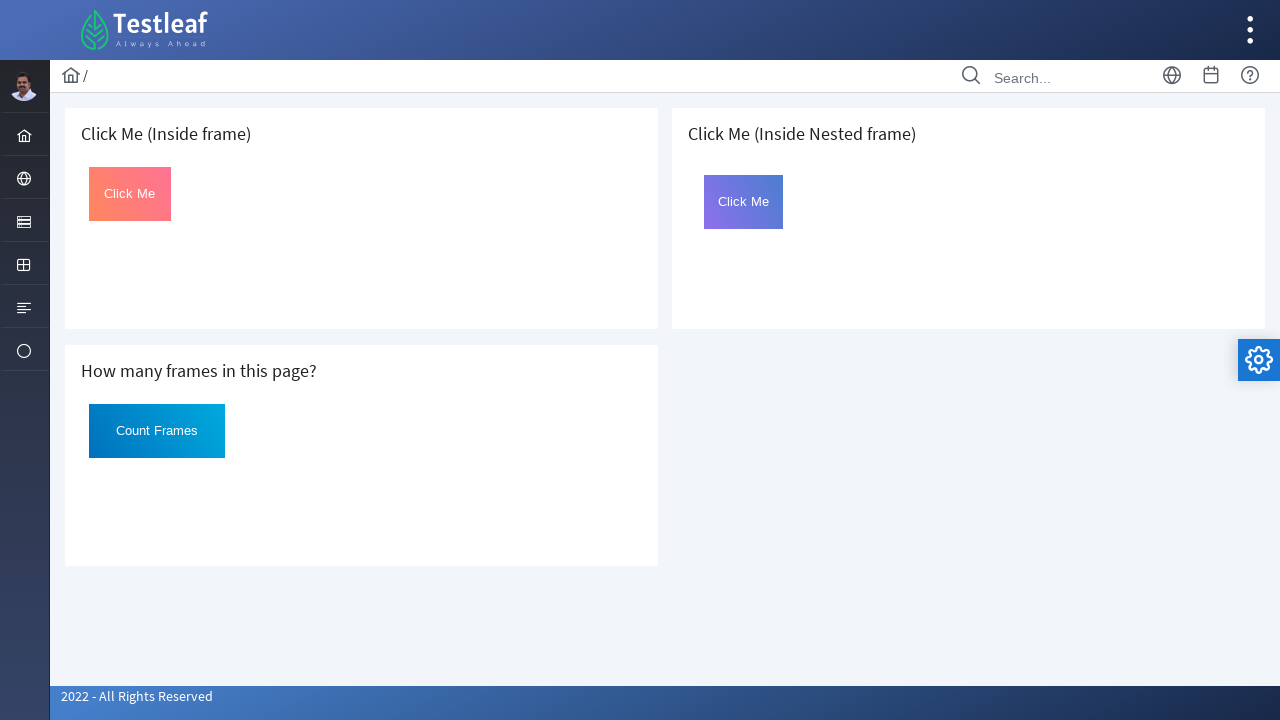

Clicked the 'Click Me' button inside the iframe at (130, 194) on iframe >> nth=0 >> internal:control=enter-frame >> xpath=//*[text()='Click Me' a
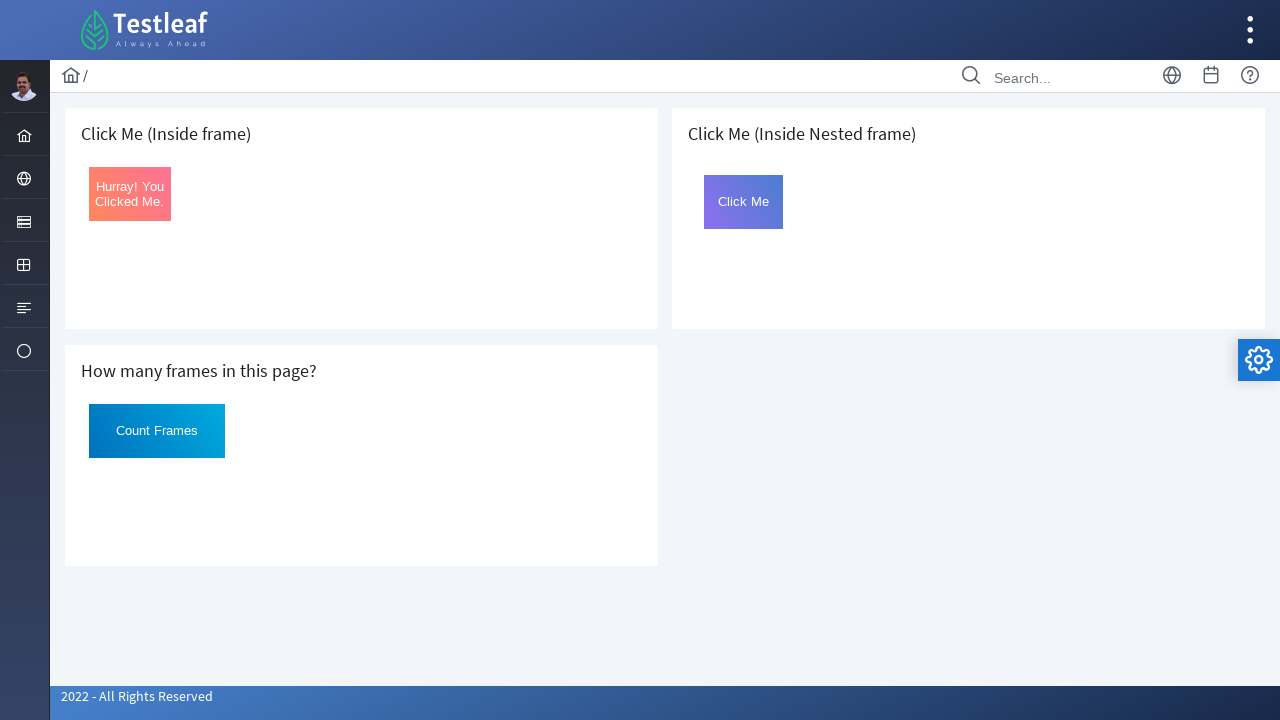

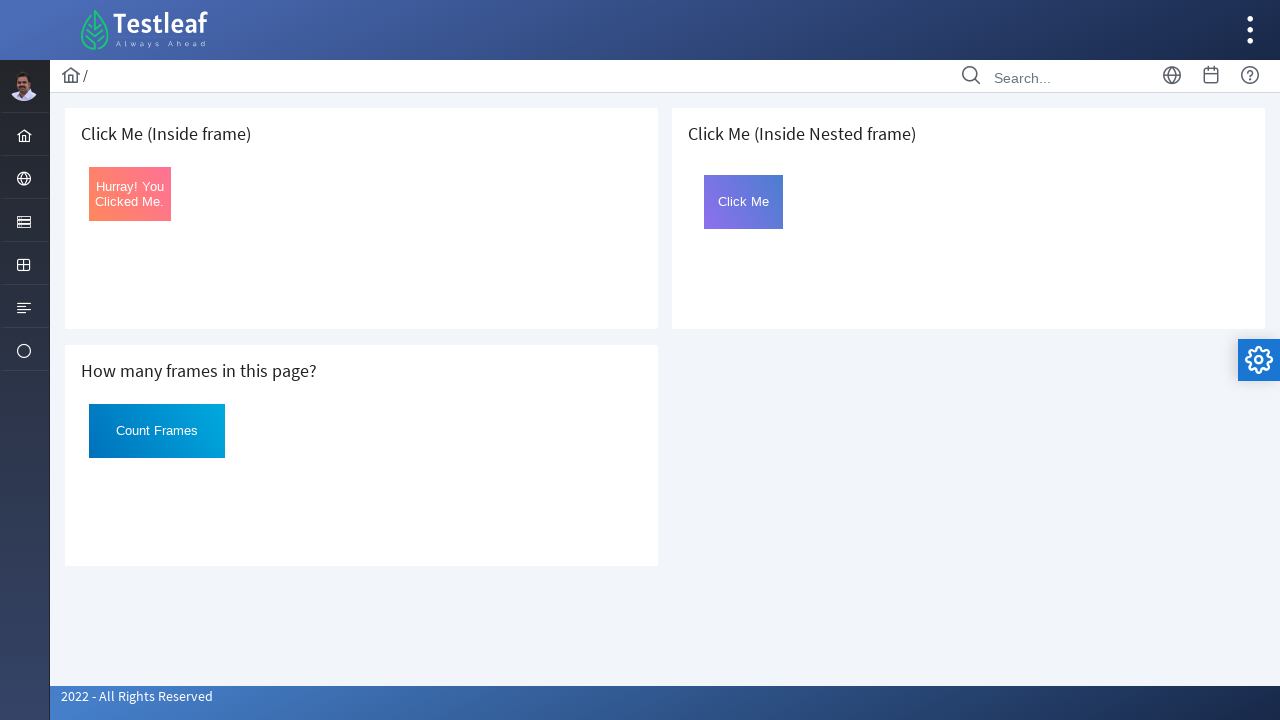